Tests the Zappos homepage search functionality by entering "Green Shoes" in the search box and submitting the search form.

Starting URL: https://www.zappos.com

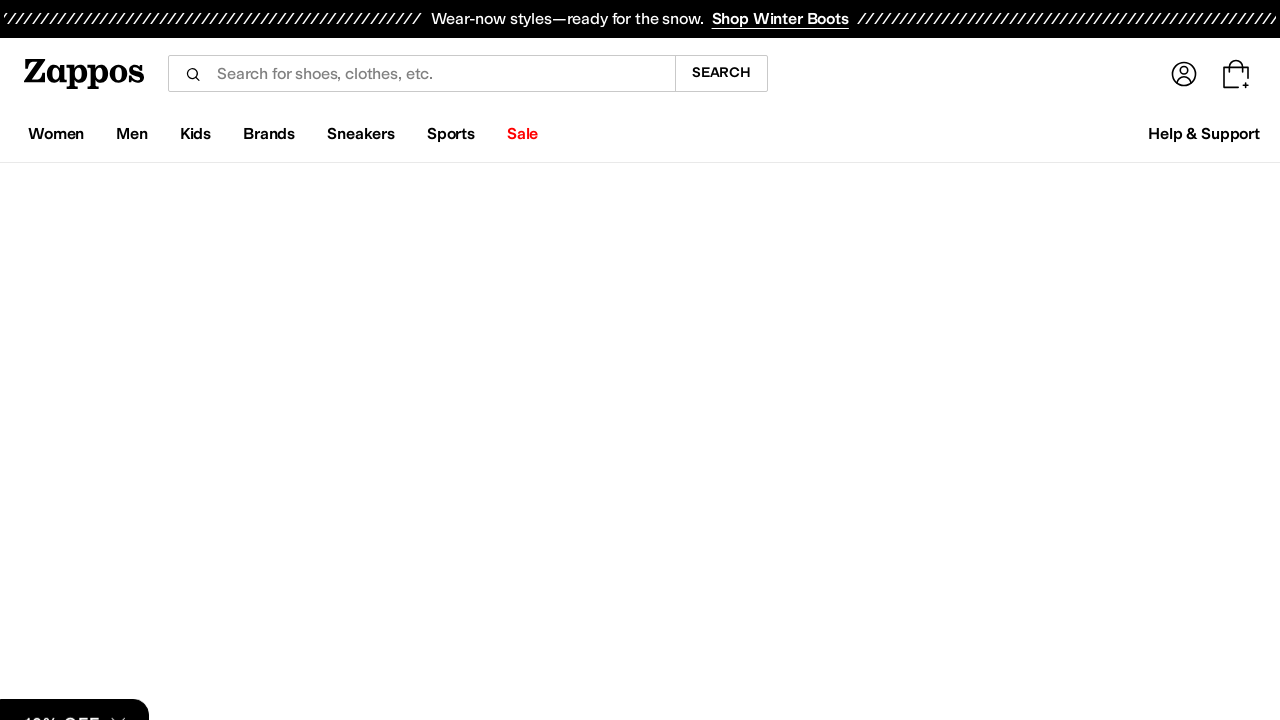

Filled search input with 'Green Shoes' on input[name='term']
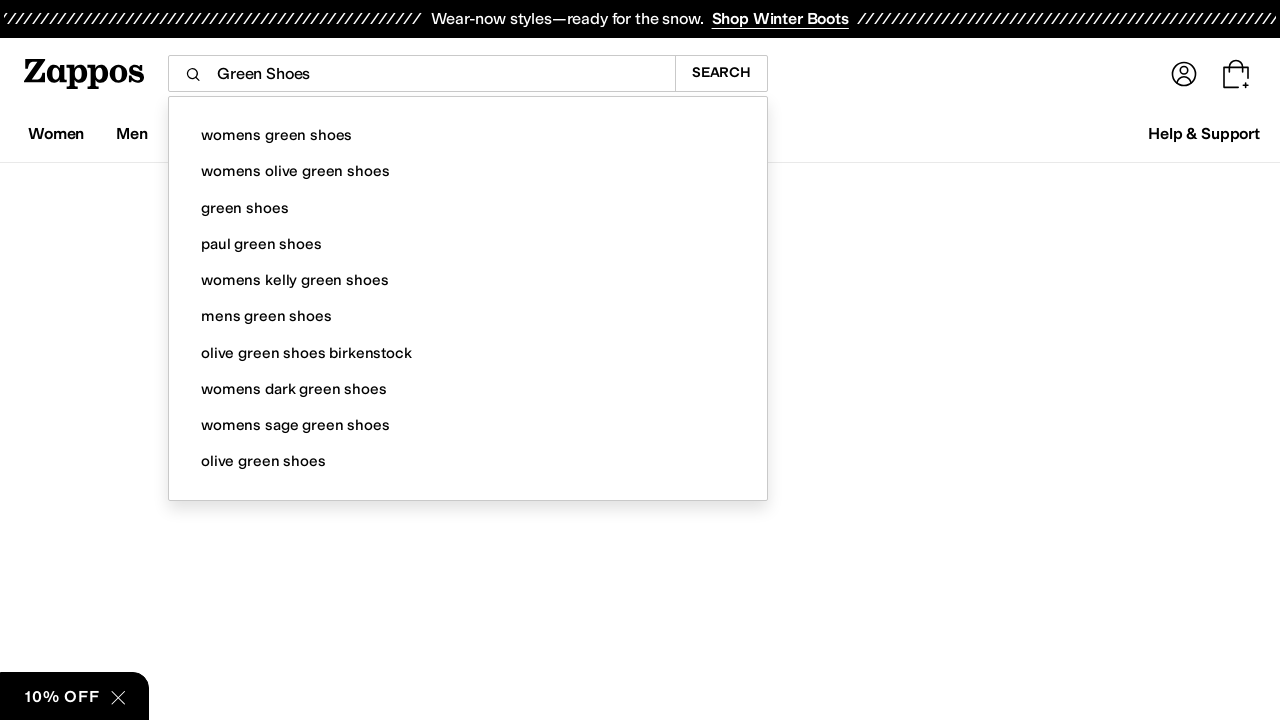

Pressed Enter to submit search form on input[name='term']
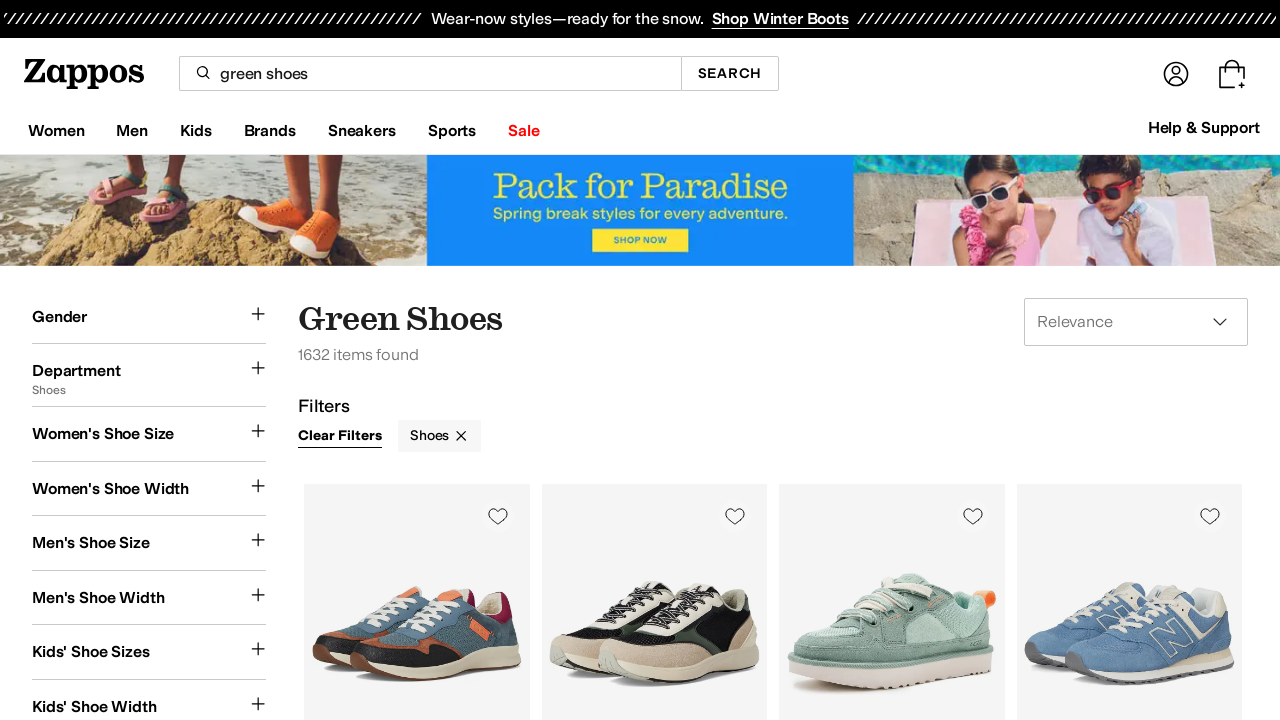

Search results page loaded (networkidle)
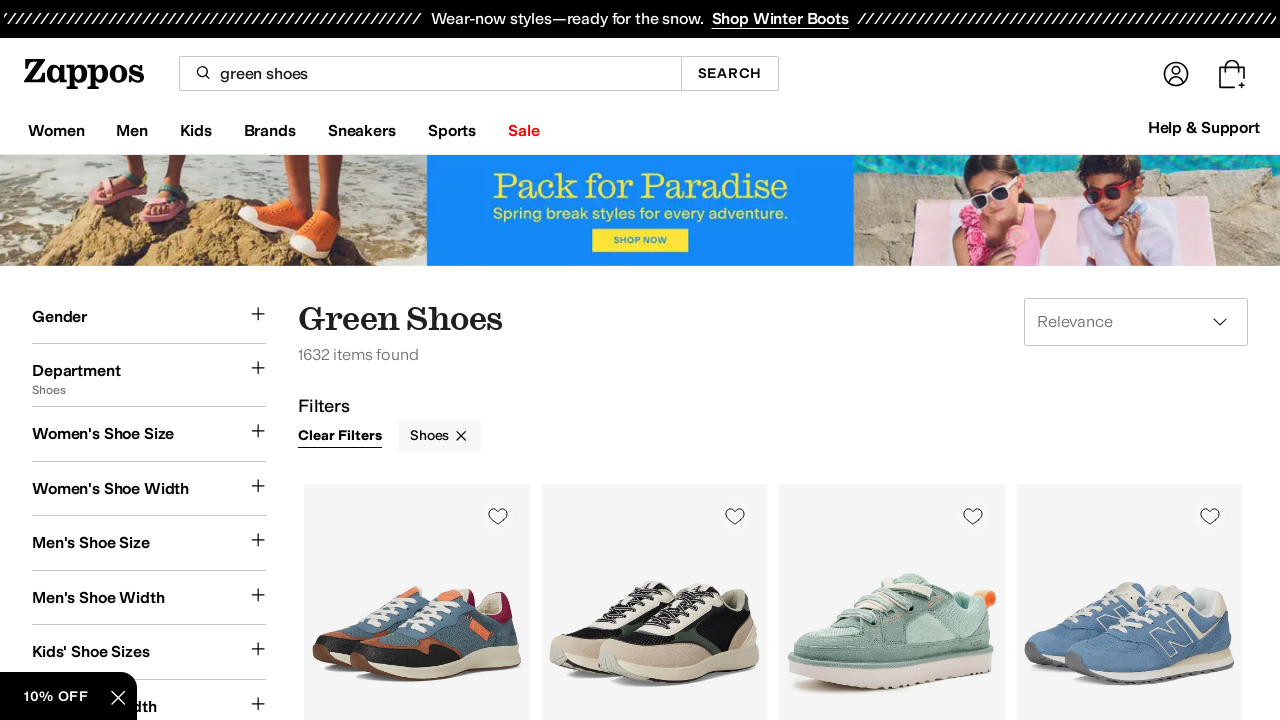

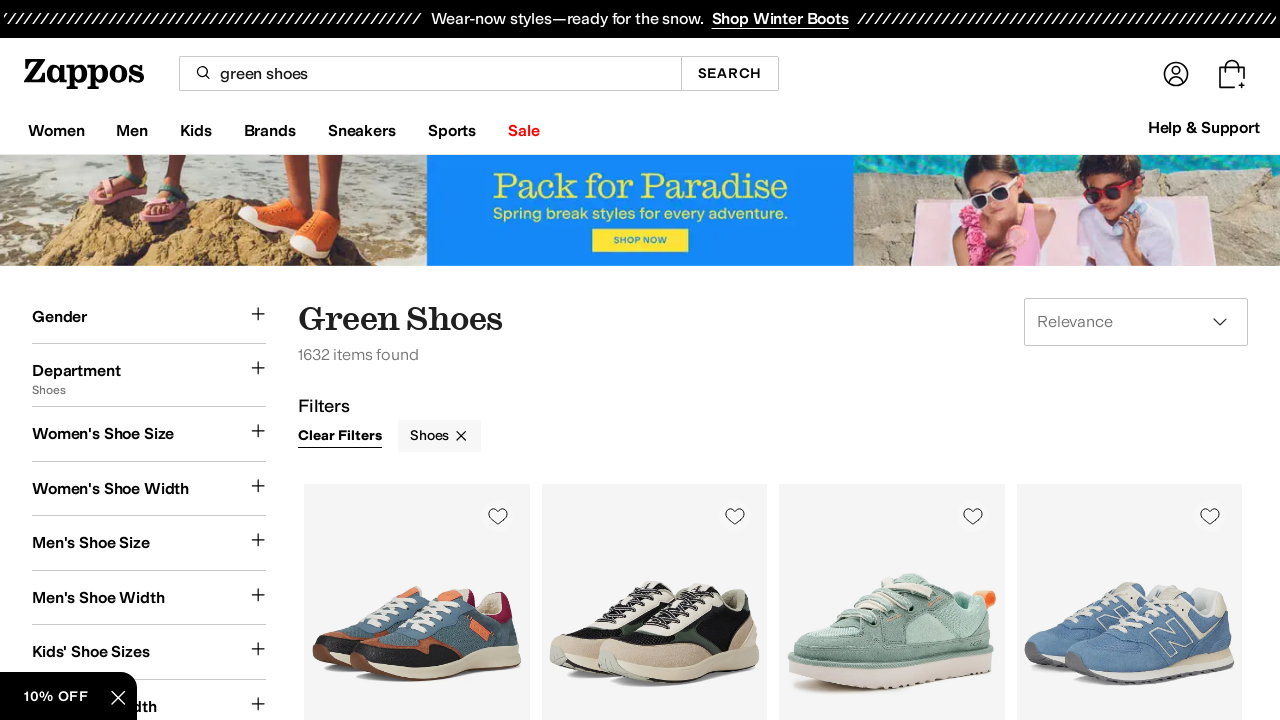